Tests that a radio button with ID "peopleRule" is selected by default on a math page by checking its checked attribute

Starting URL: http://suninjuly.github.io/math.html

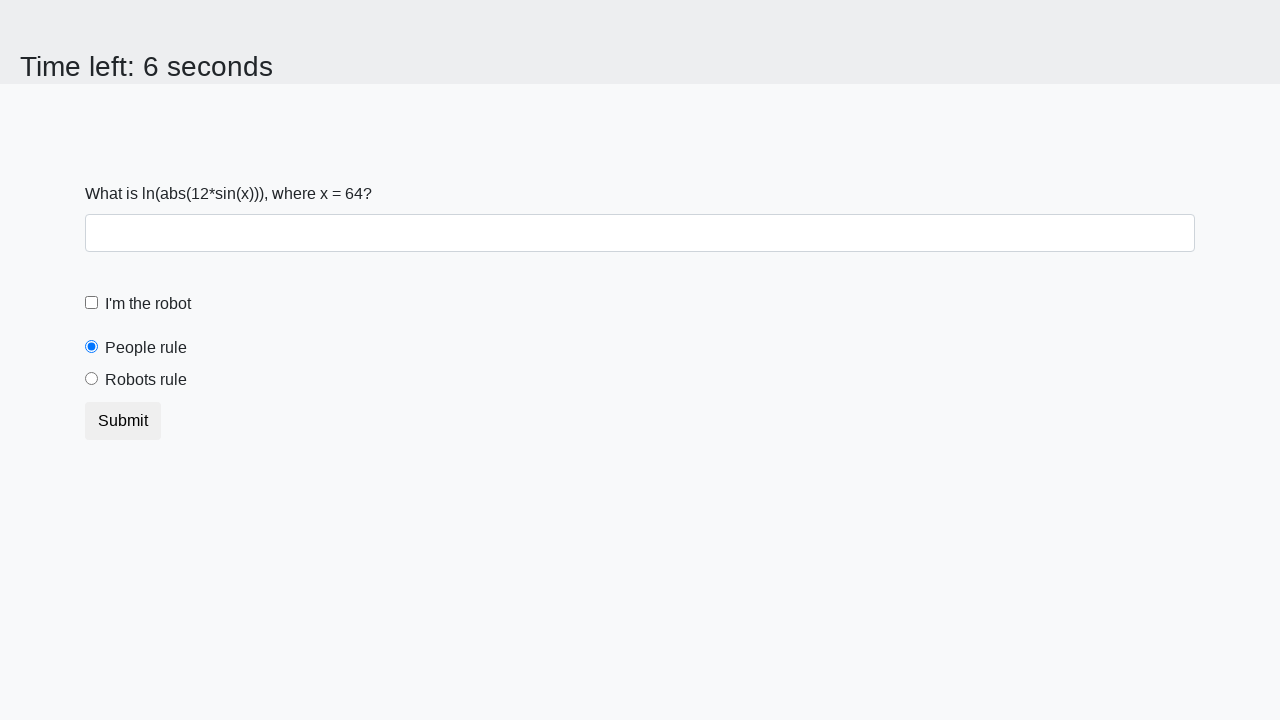

Located the radio button with ID 'peopleRule'
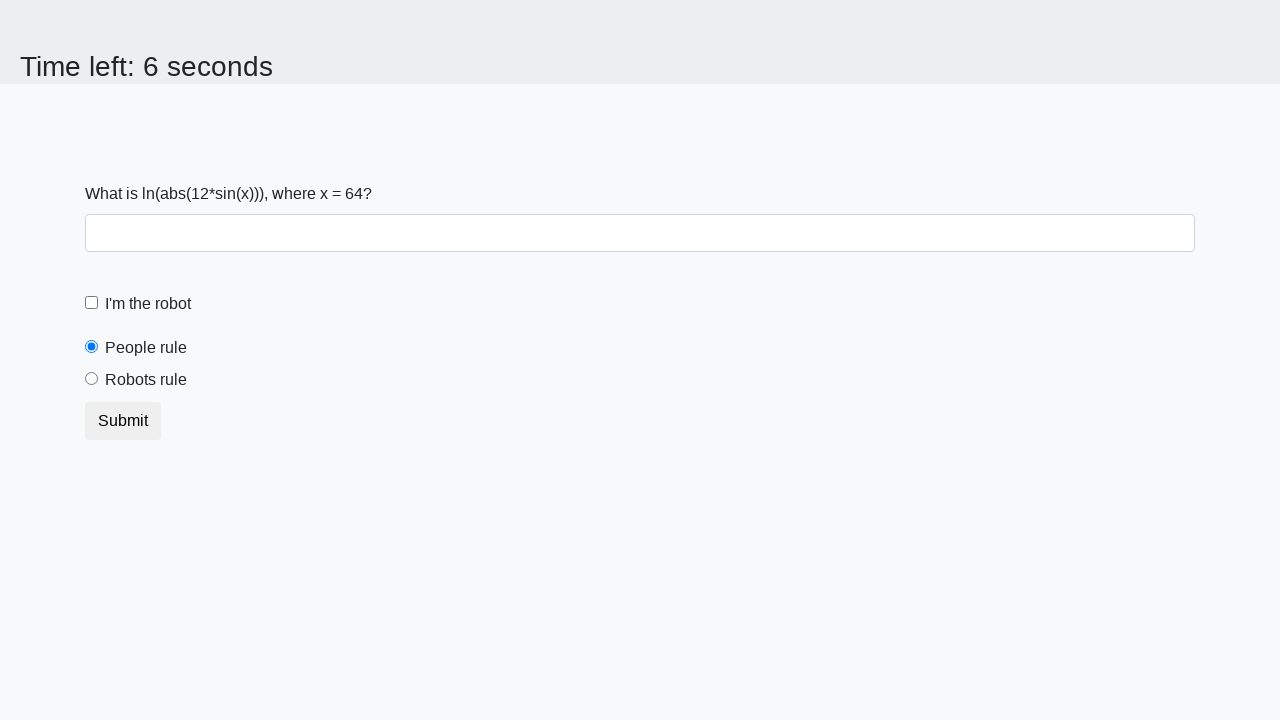

Verified that the 'peopleRule' radio button is checked by default
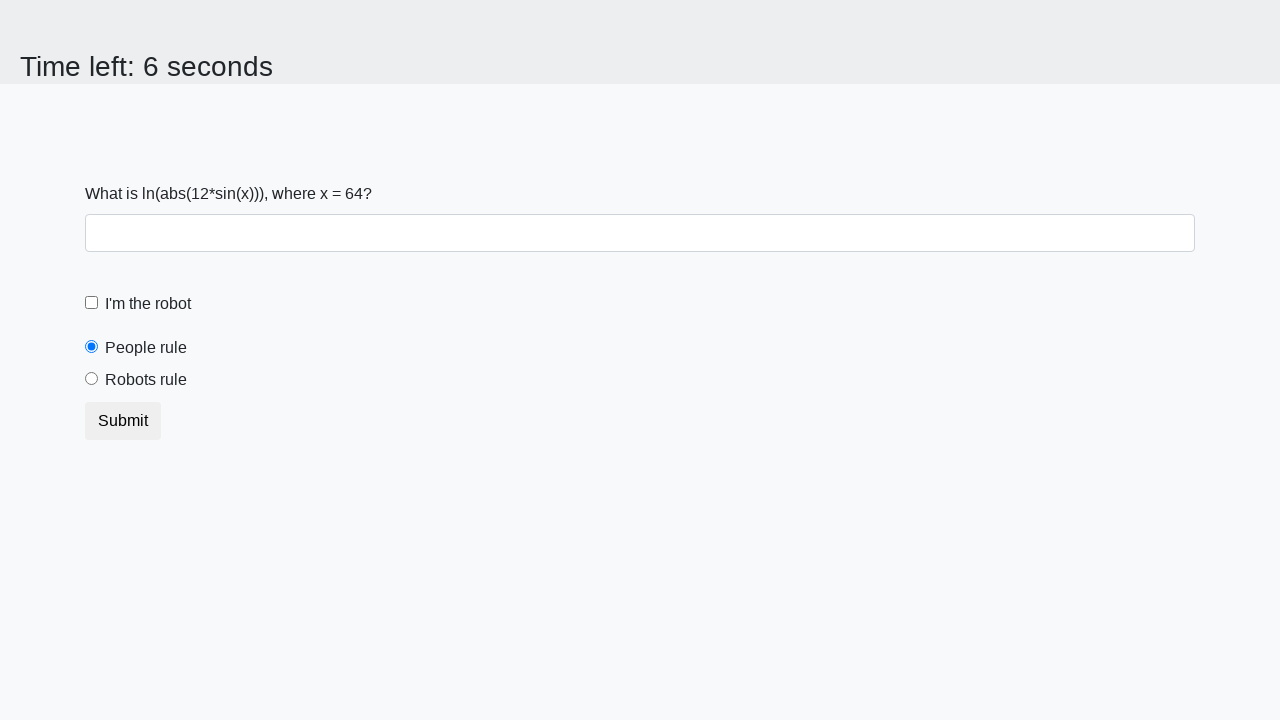

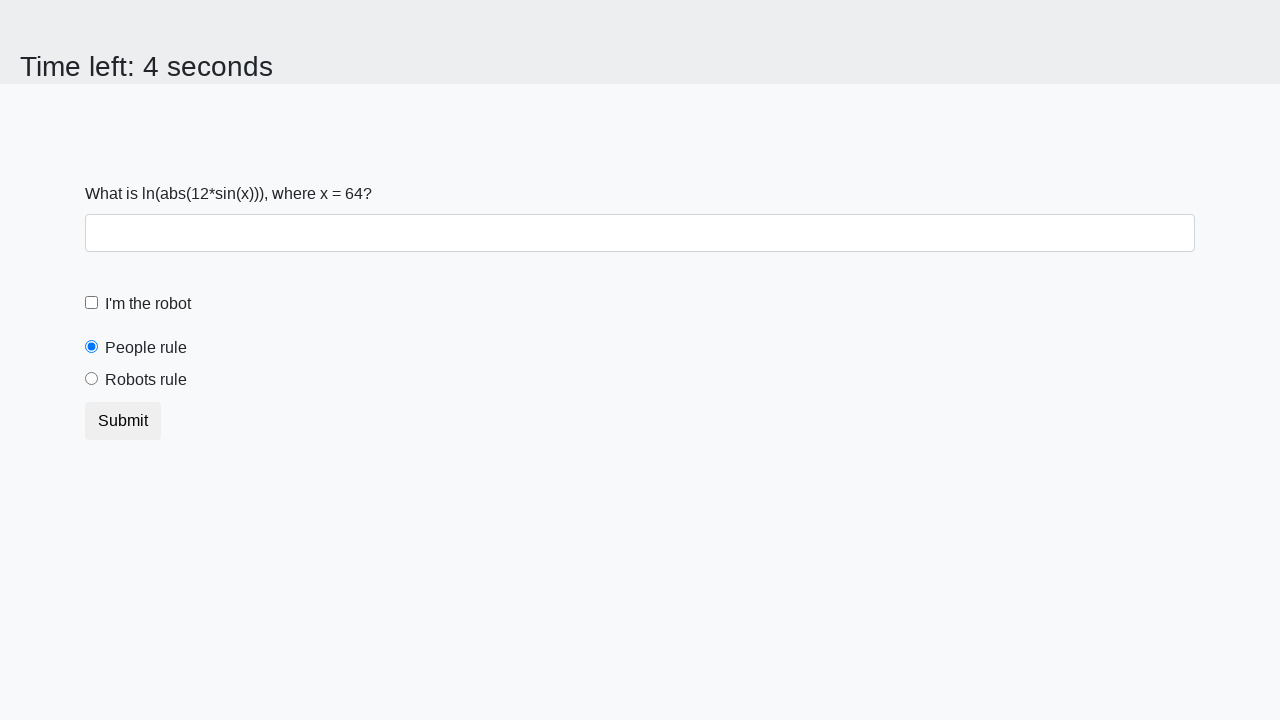